Tests browser navigation by visiting otto.de, checking its title and URL contain "OTTO", then navigating to wisequarter.com to verify its title contains "Quarter", and finally using back/forward navigation between the two sites.

Starting URL: https://www.otto.de

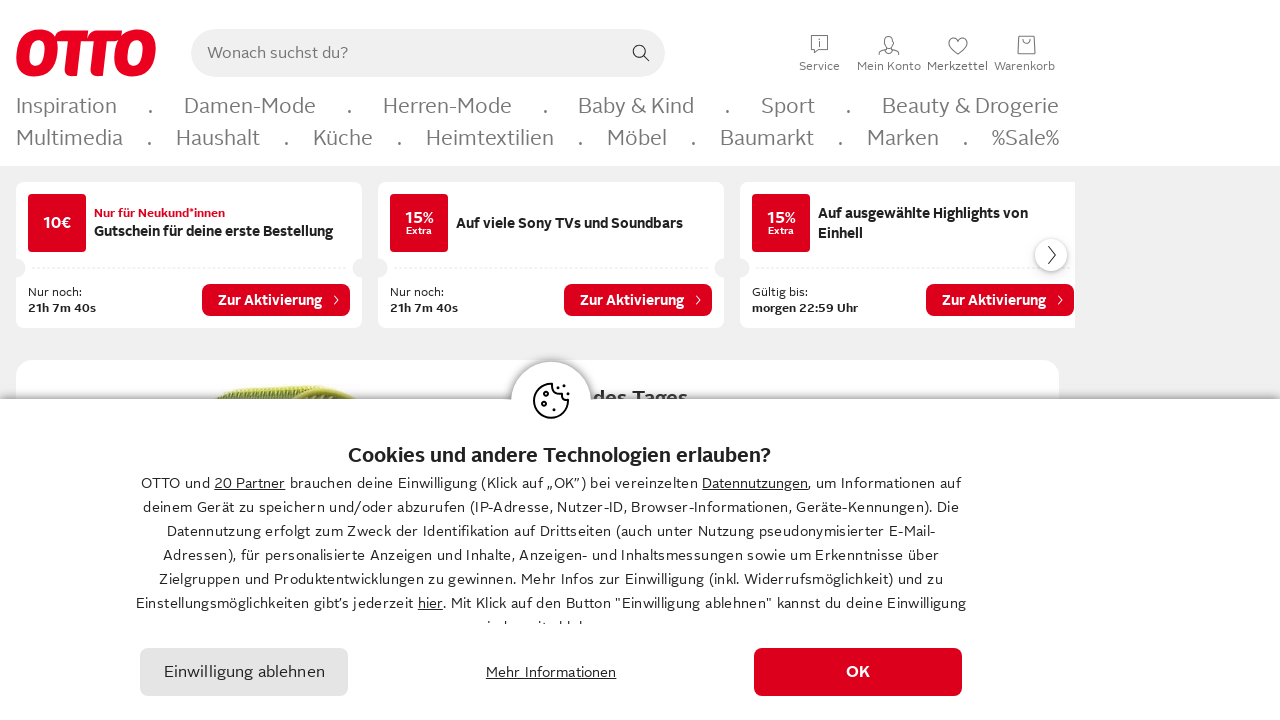

Retrieved otto.de page title
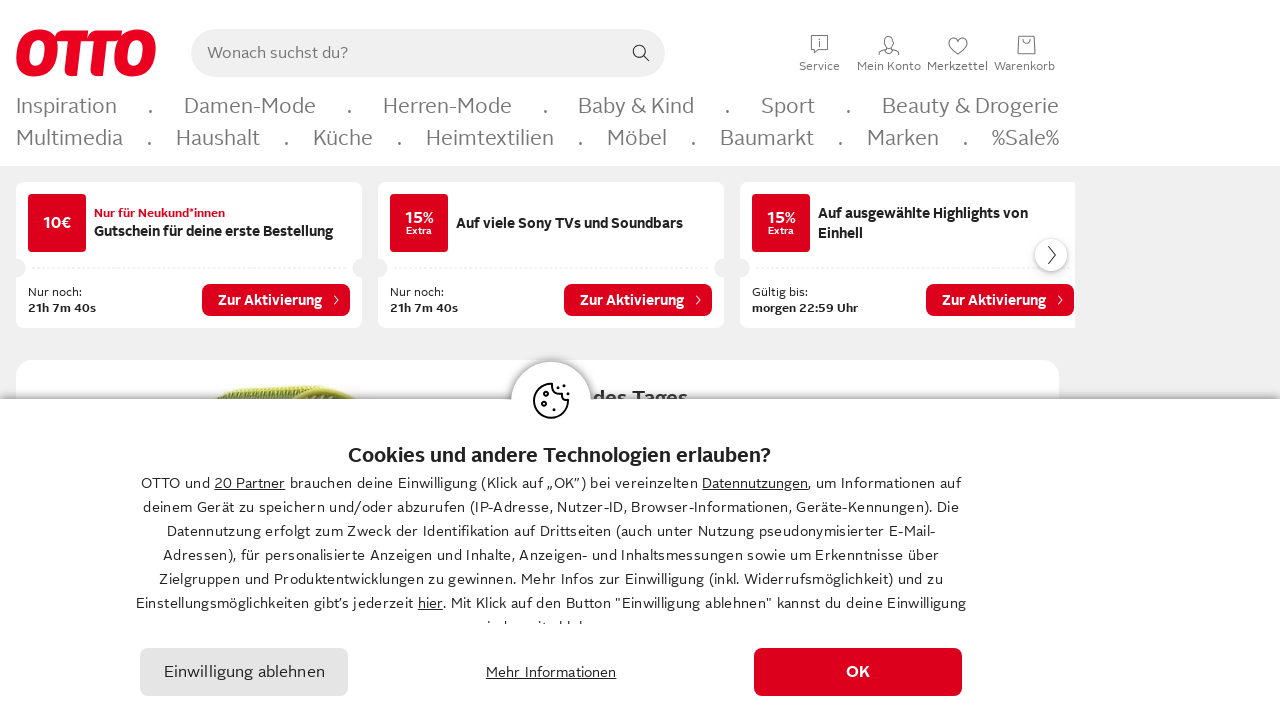

Retrieved otto.de page URL
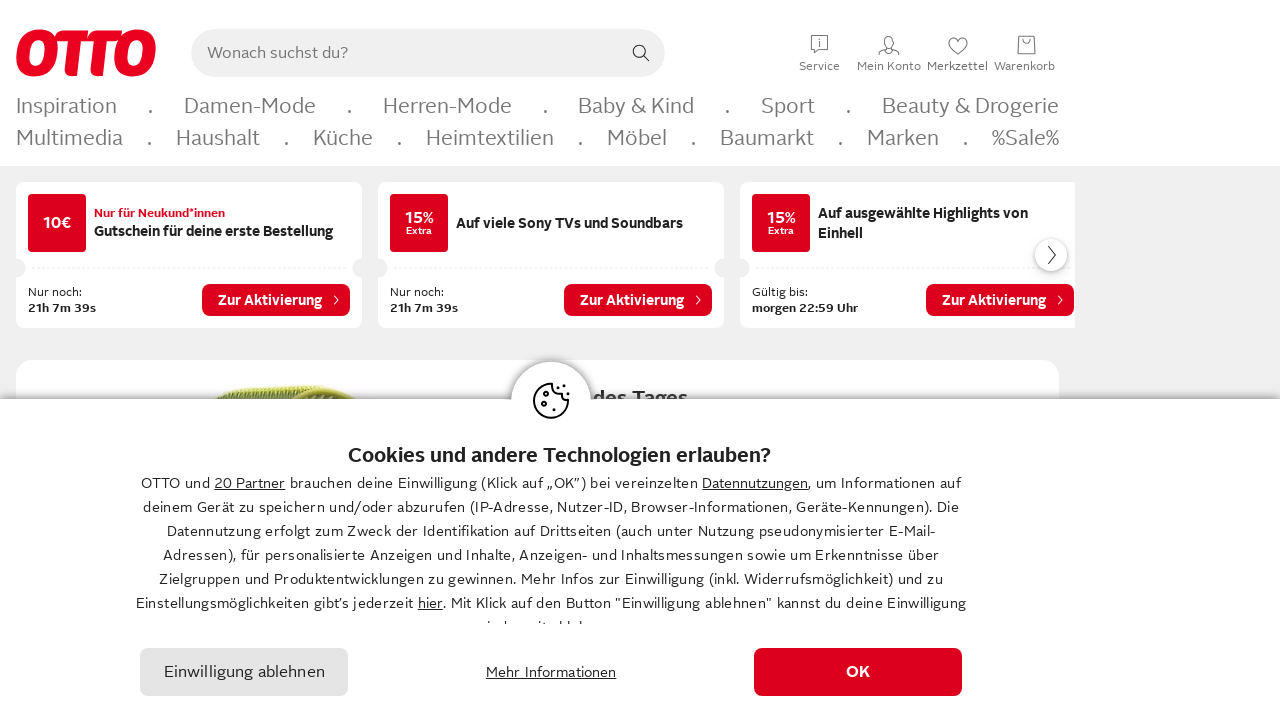

Verified OTTO present in both title and URL
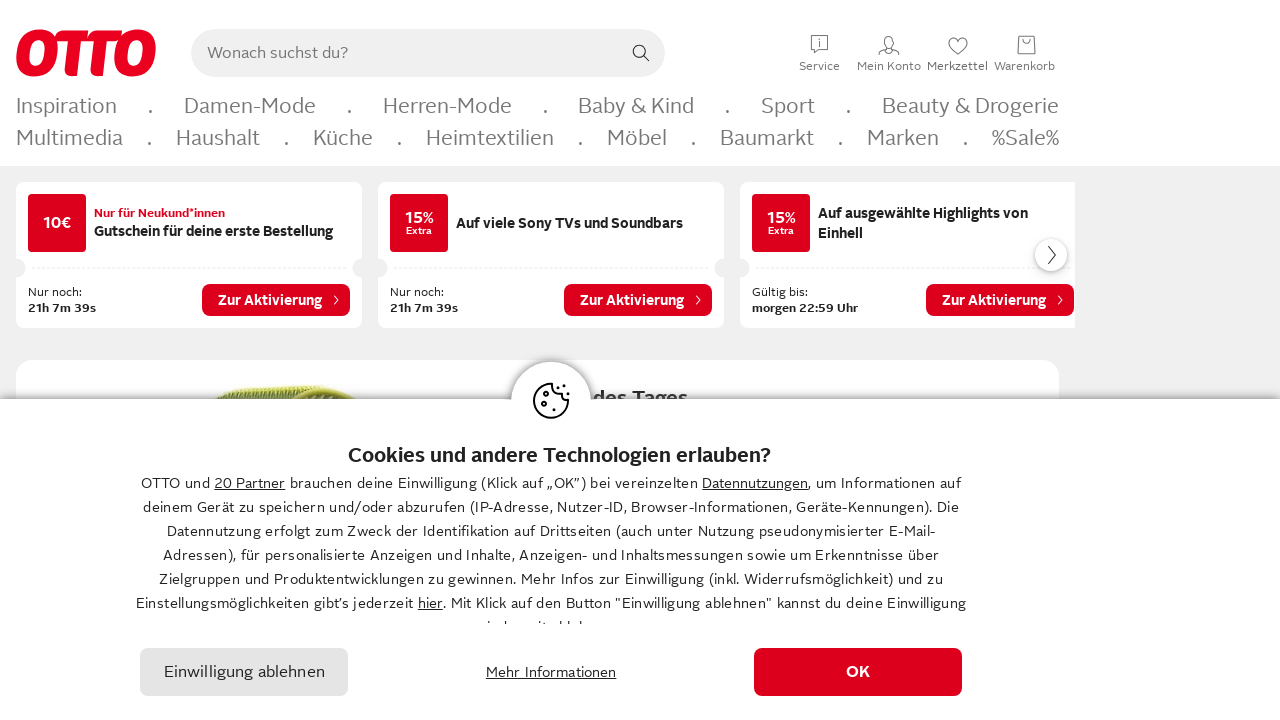

Navigated to wisequarter.com
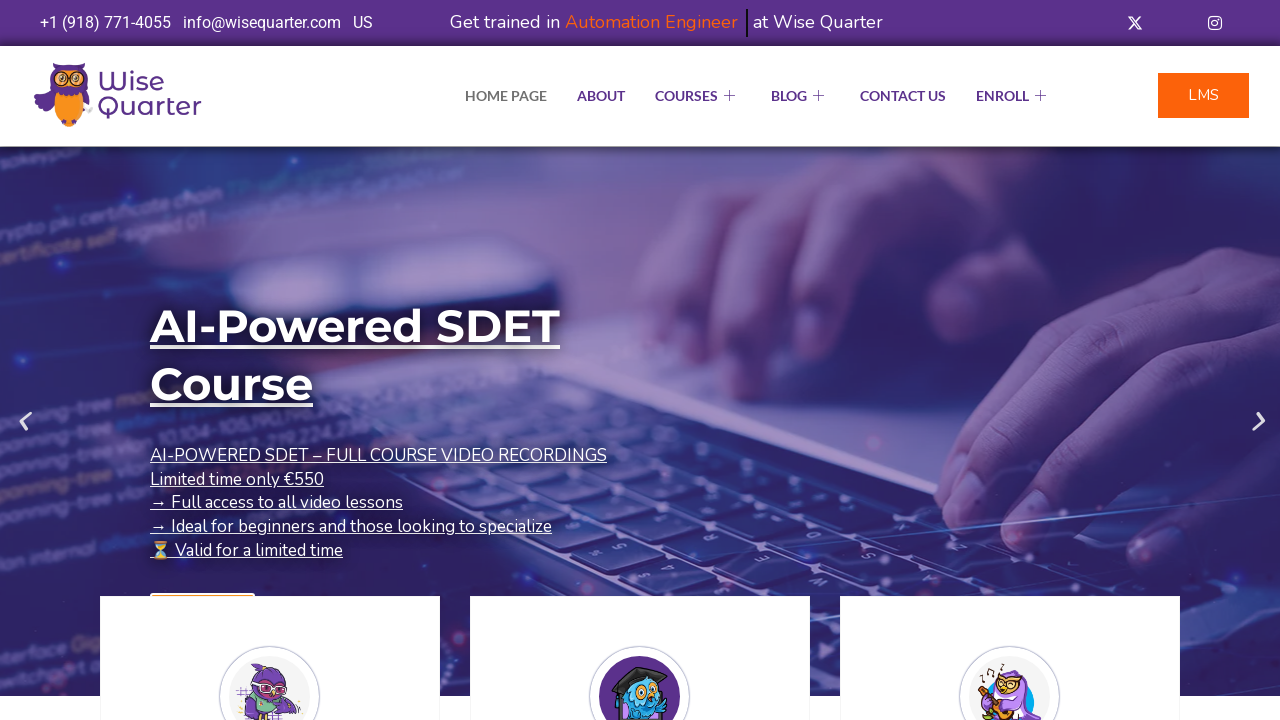

Retrieved wisequarter.com page title
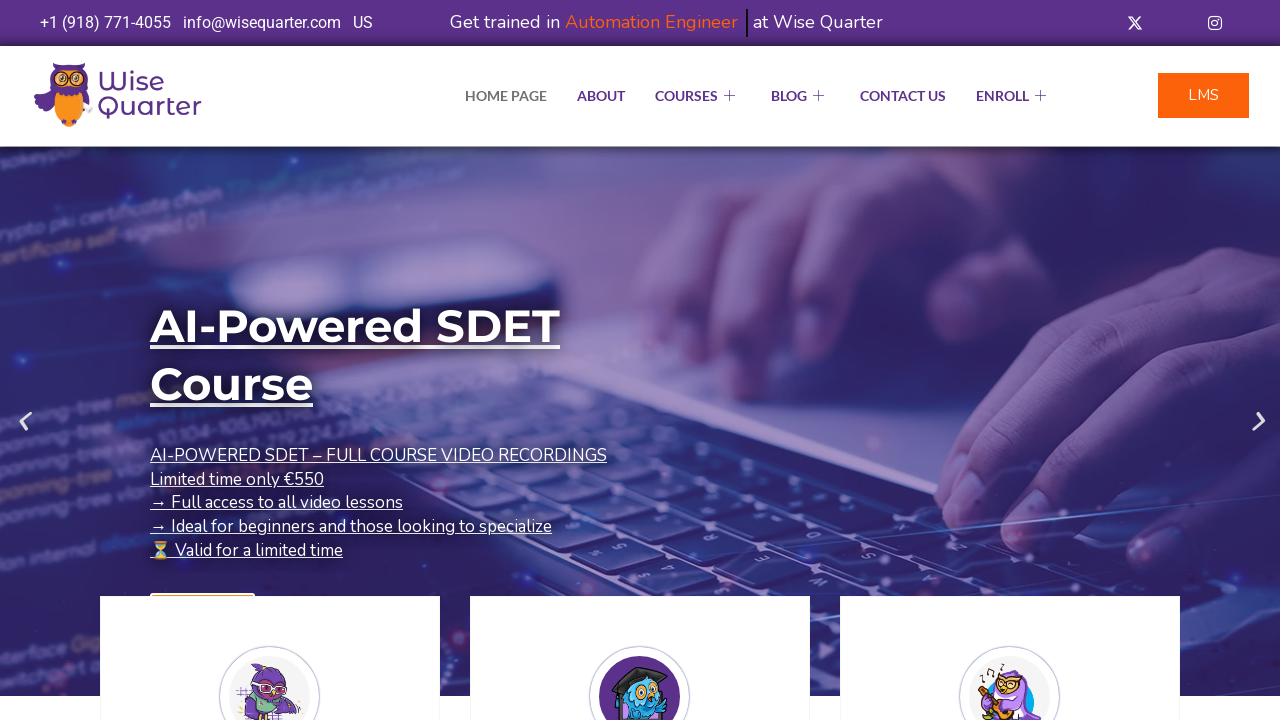

Verified Quarter present in wisequarter.com title
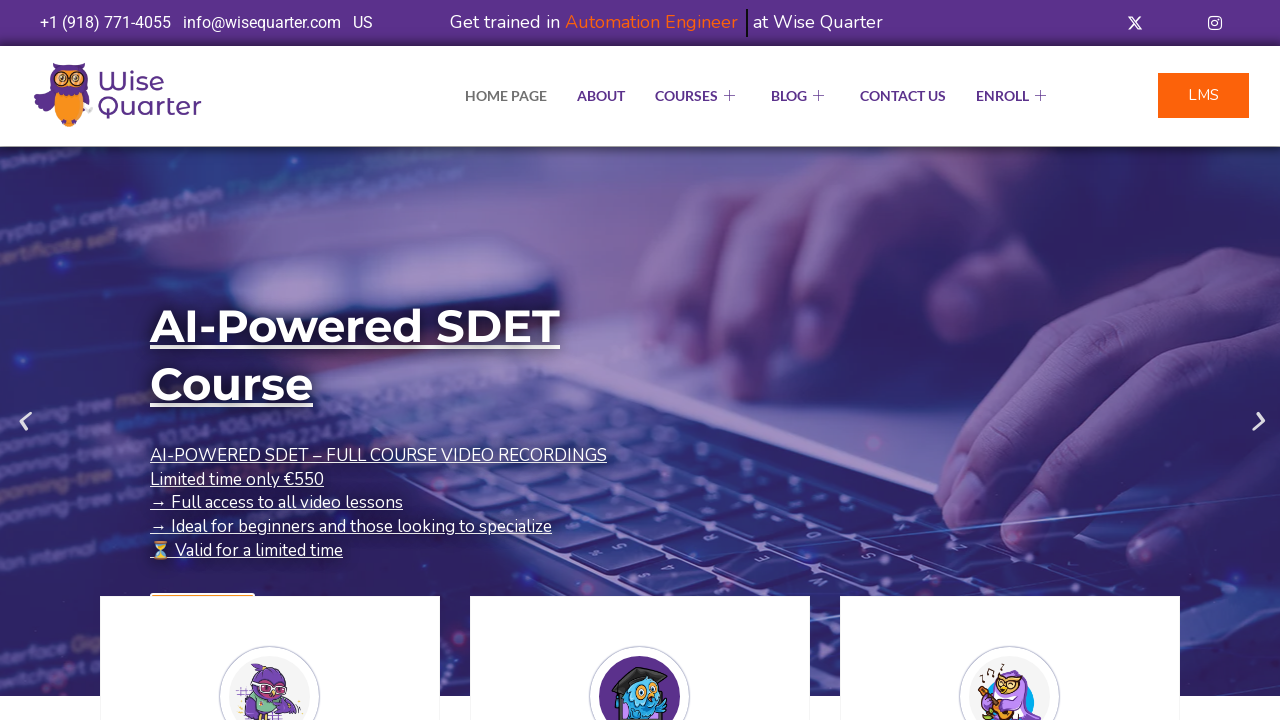

Navigated back to otto.de using browser back button
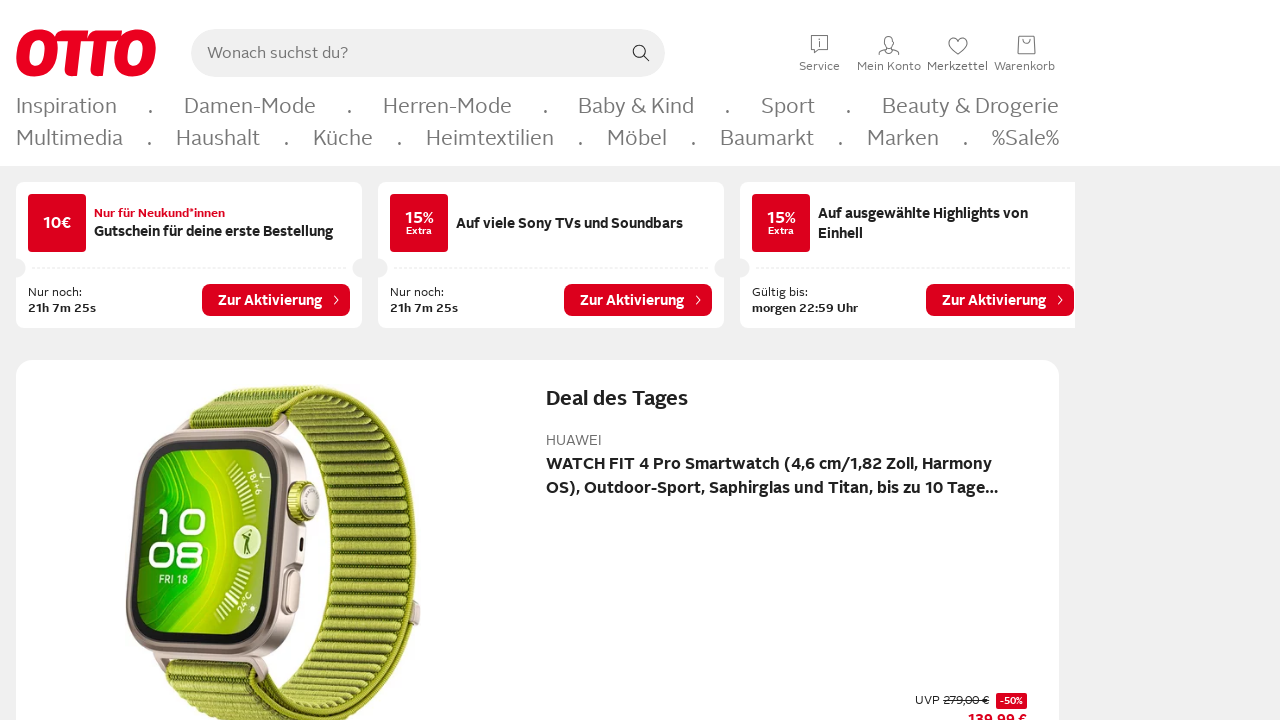

Reloaded current page
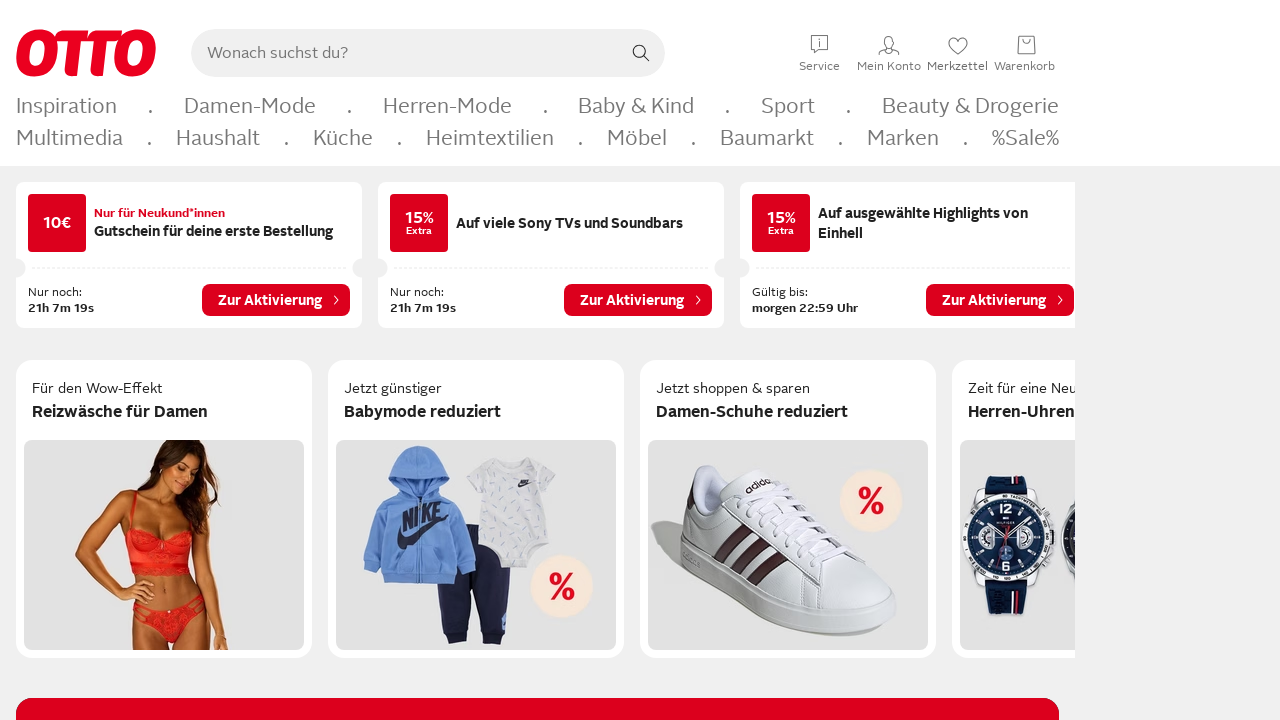

Navigated forward to wisequarter.com using browser forward button
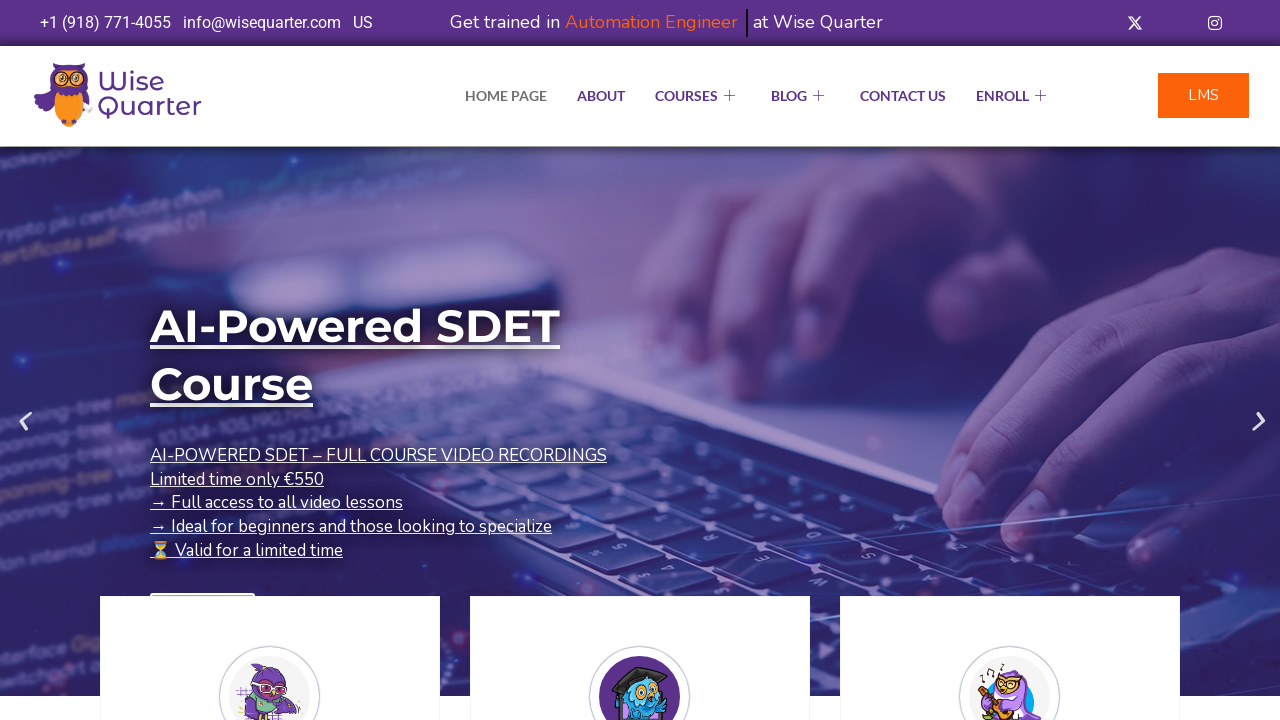

Test P02 completed successfully
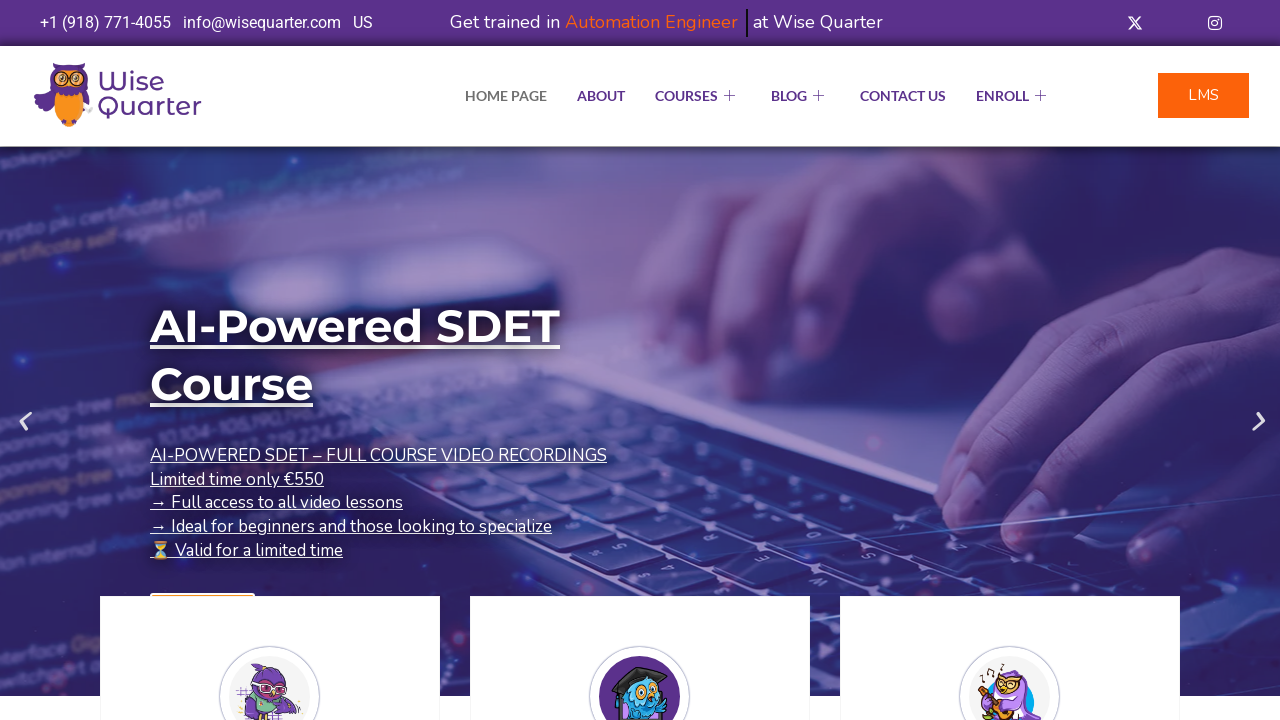

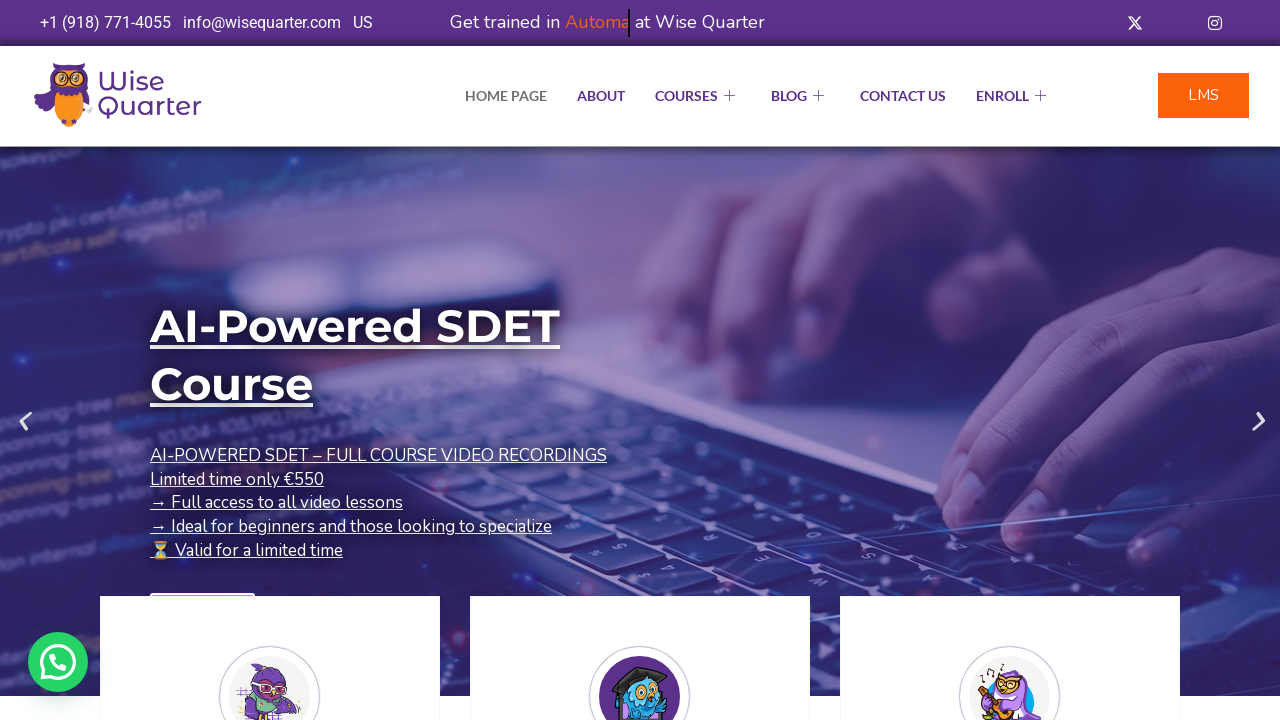